Navigates to BookMyShow website and maximizes the browser window to verify the page loads correctly

Starting URL: https://in.bookmyshow.com/

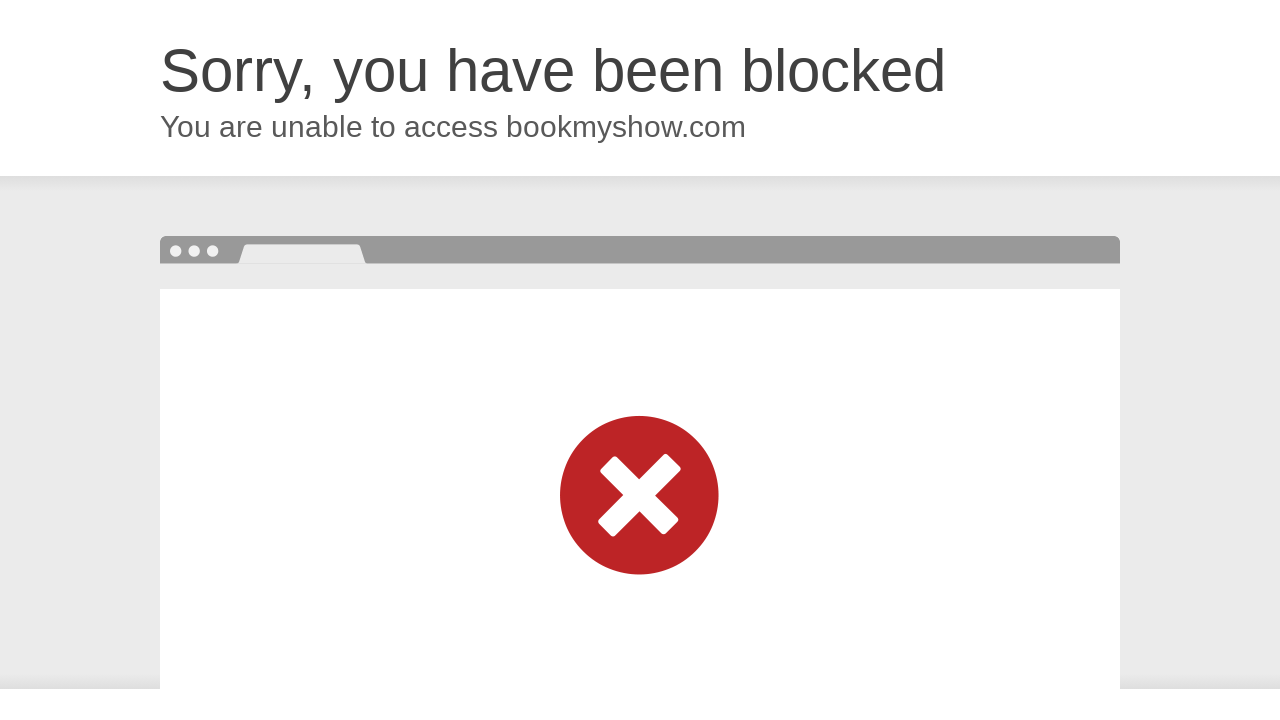

Set viewport size to 1920x1080
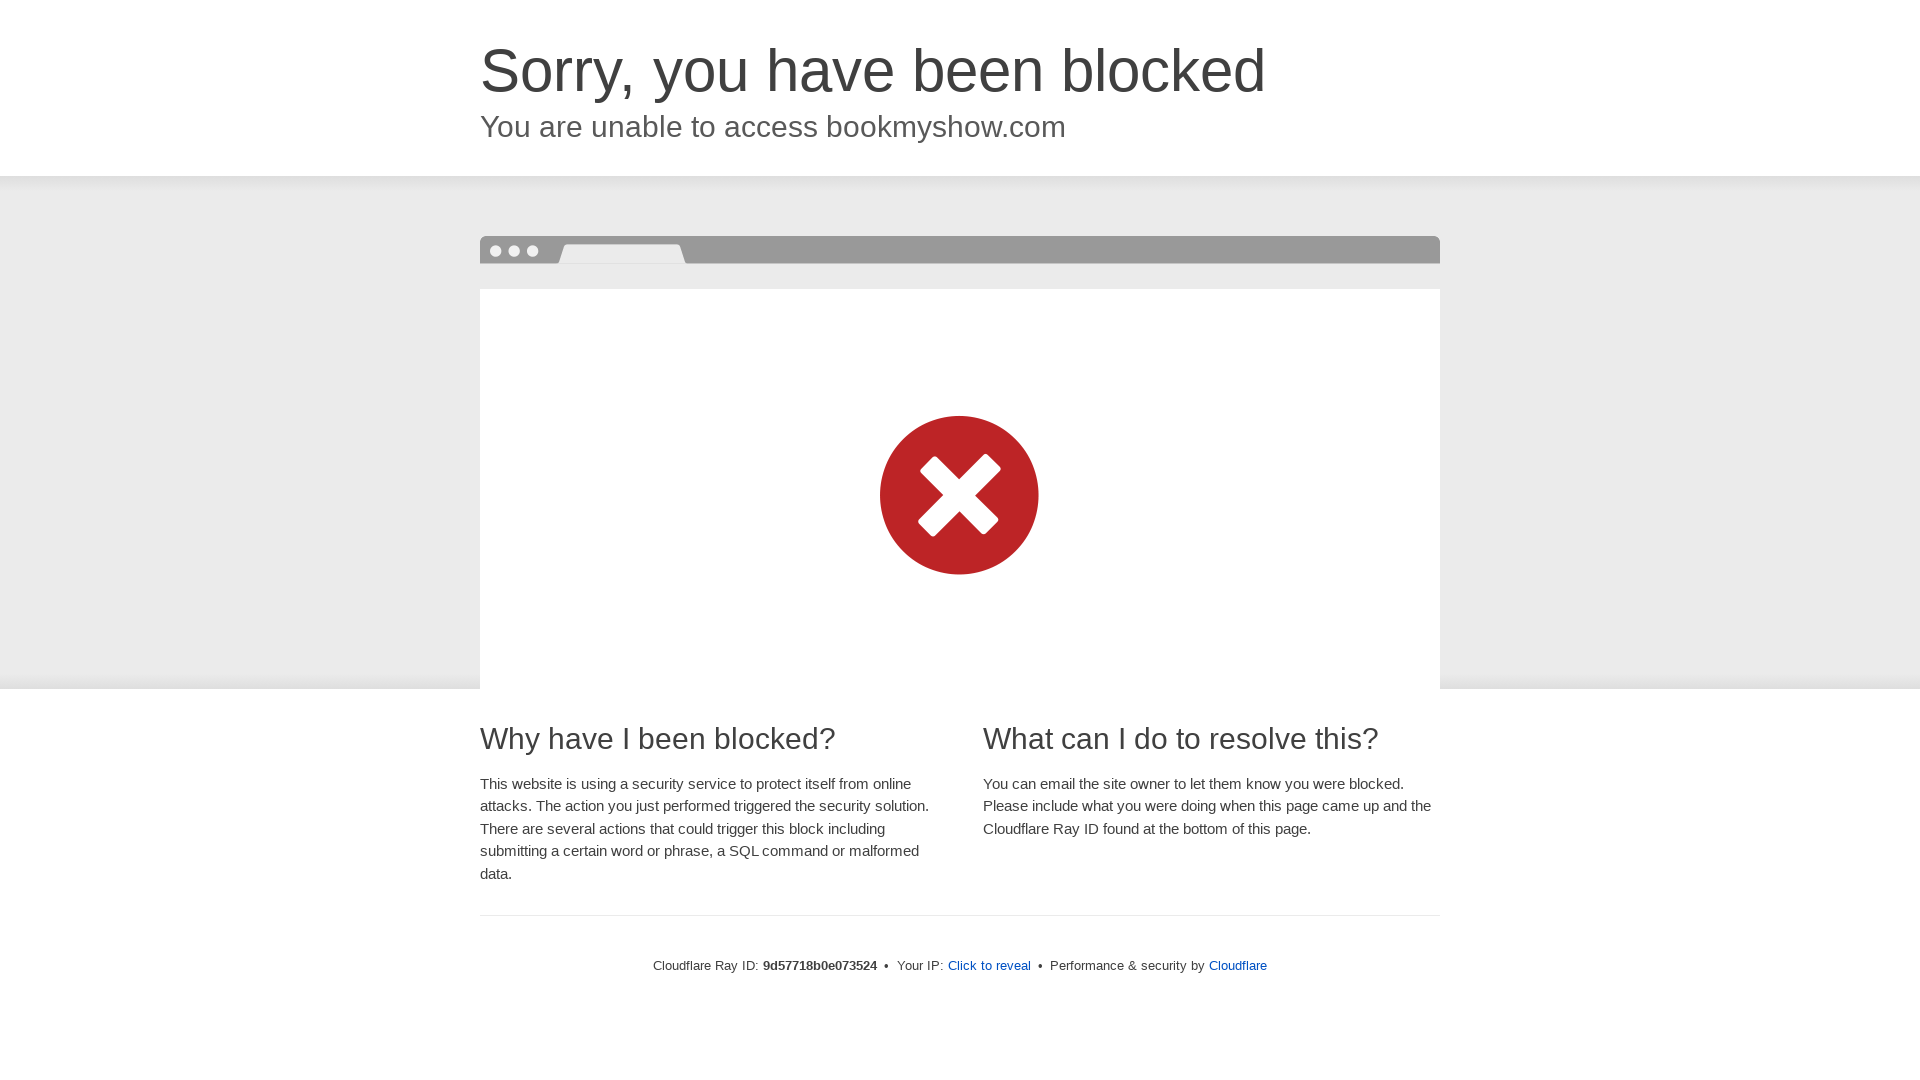

BookMyShow page loaded (DOM content ready)
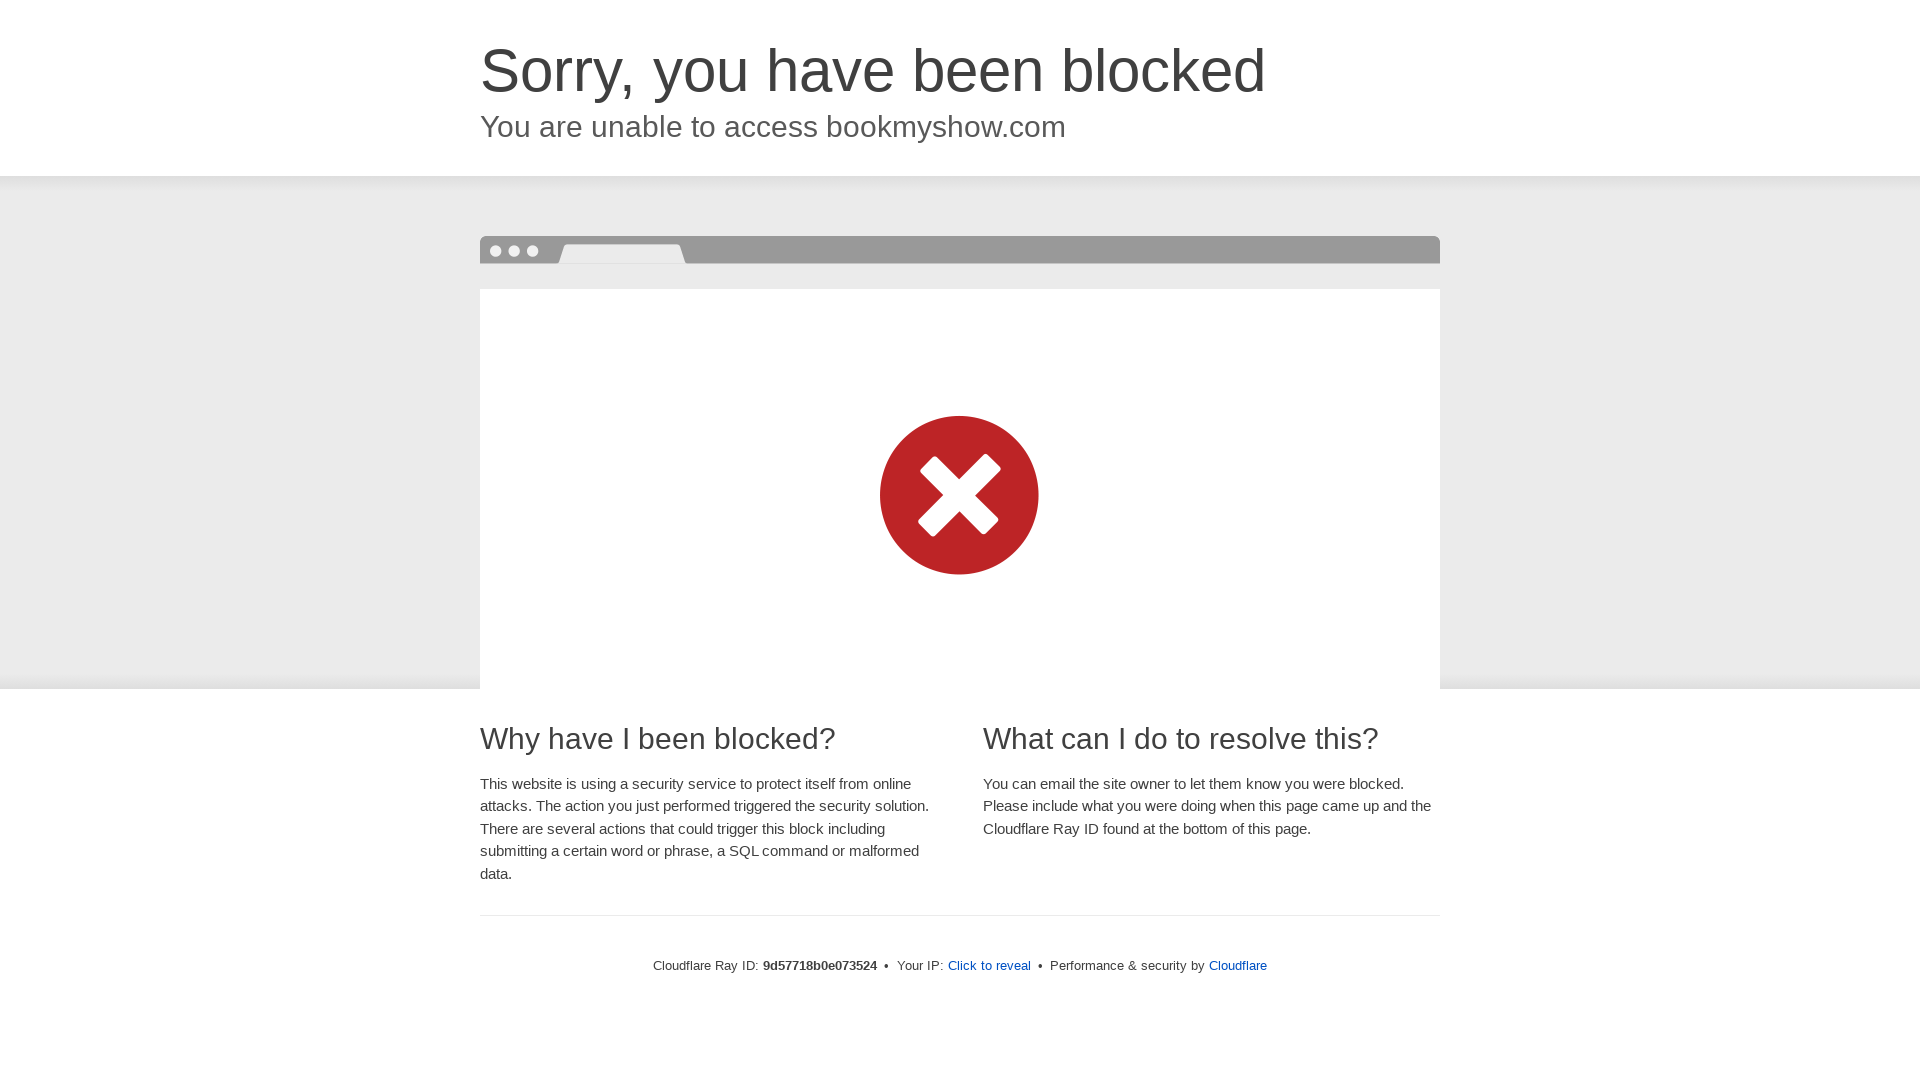

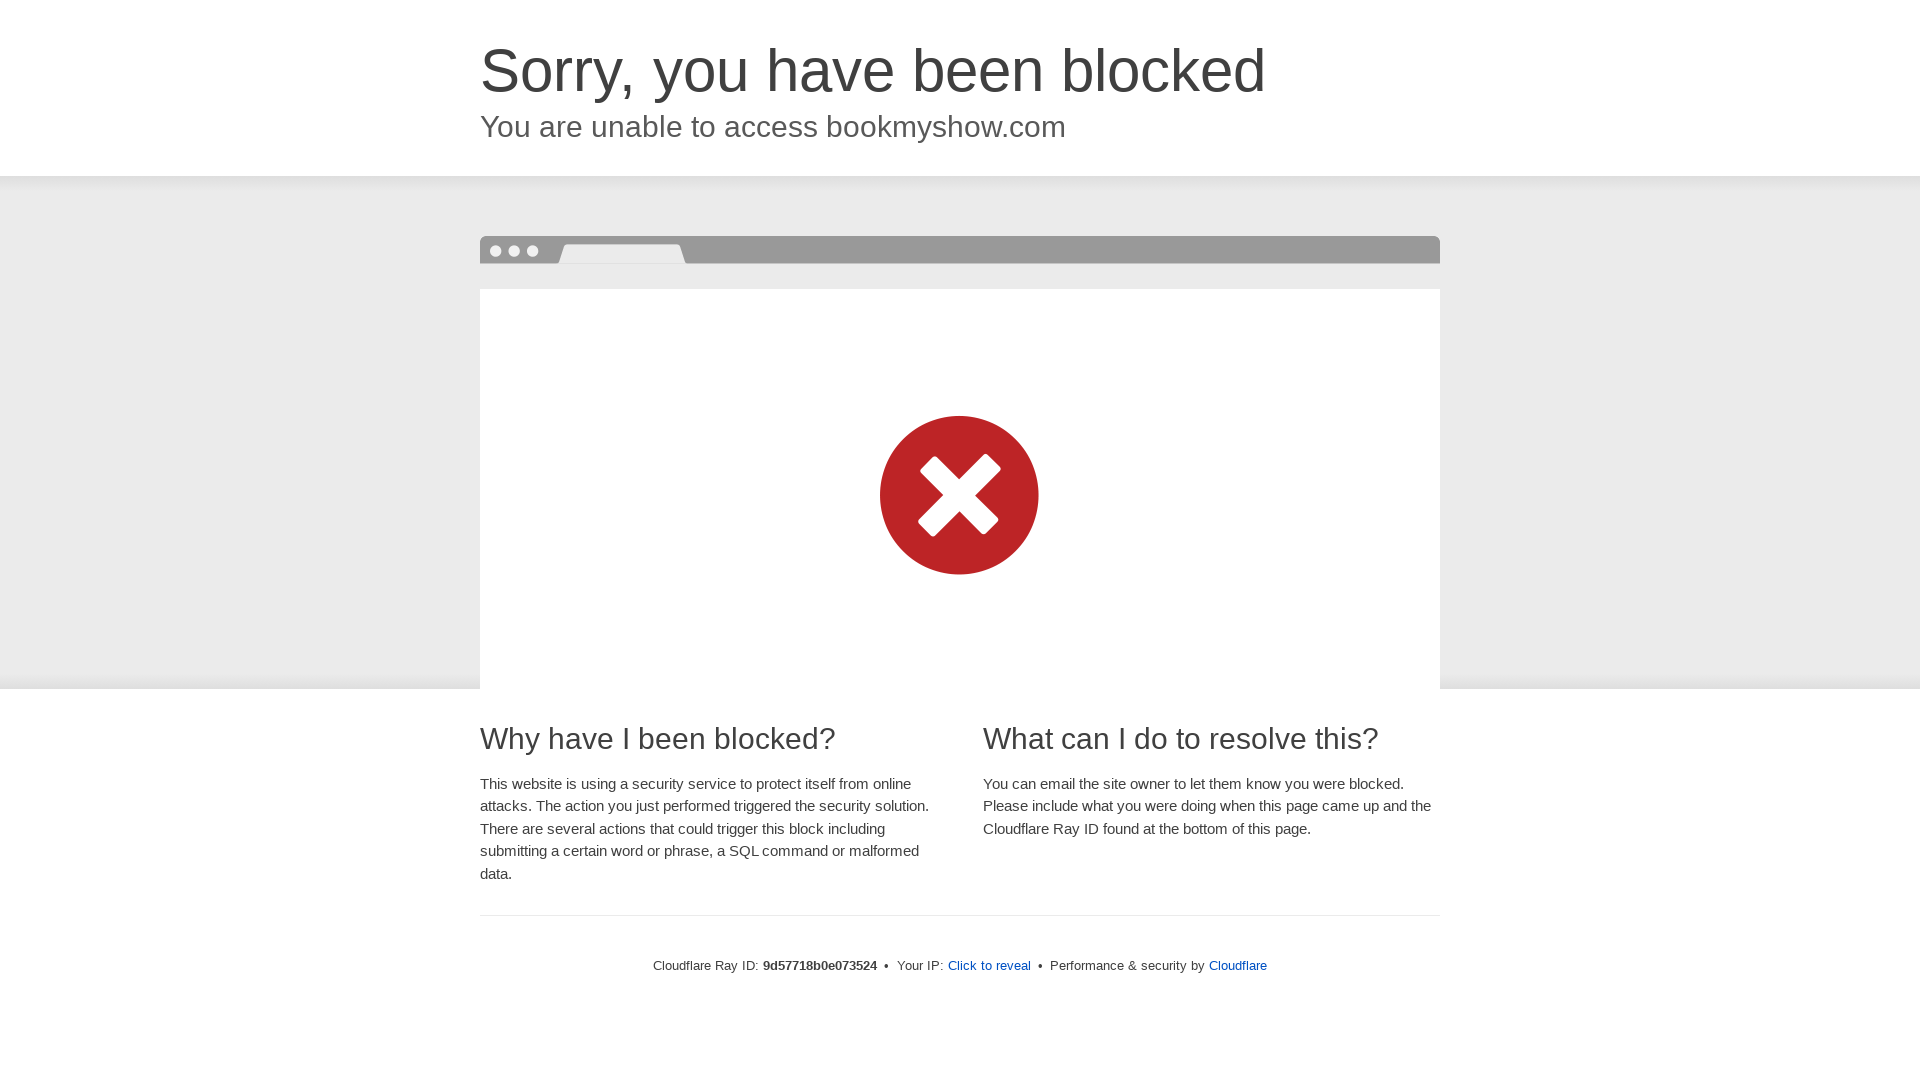